Tests various JavaScript executor interactions on a practice form, including filling fields, clicking radio buttons, and scrolling the page

Starting URL: https://demoqa.com/automation-practice-form

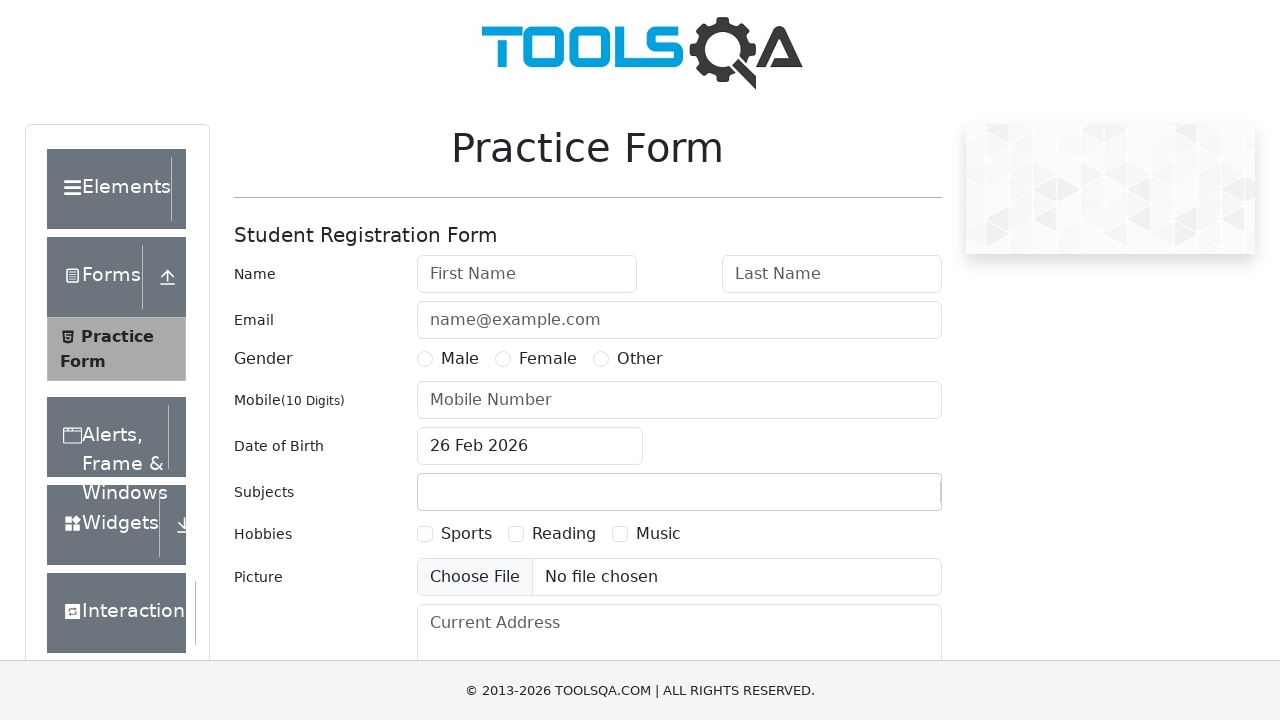

Clicked the male gender radio button at (425, 359) on #gender-radio-1
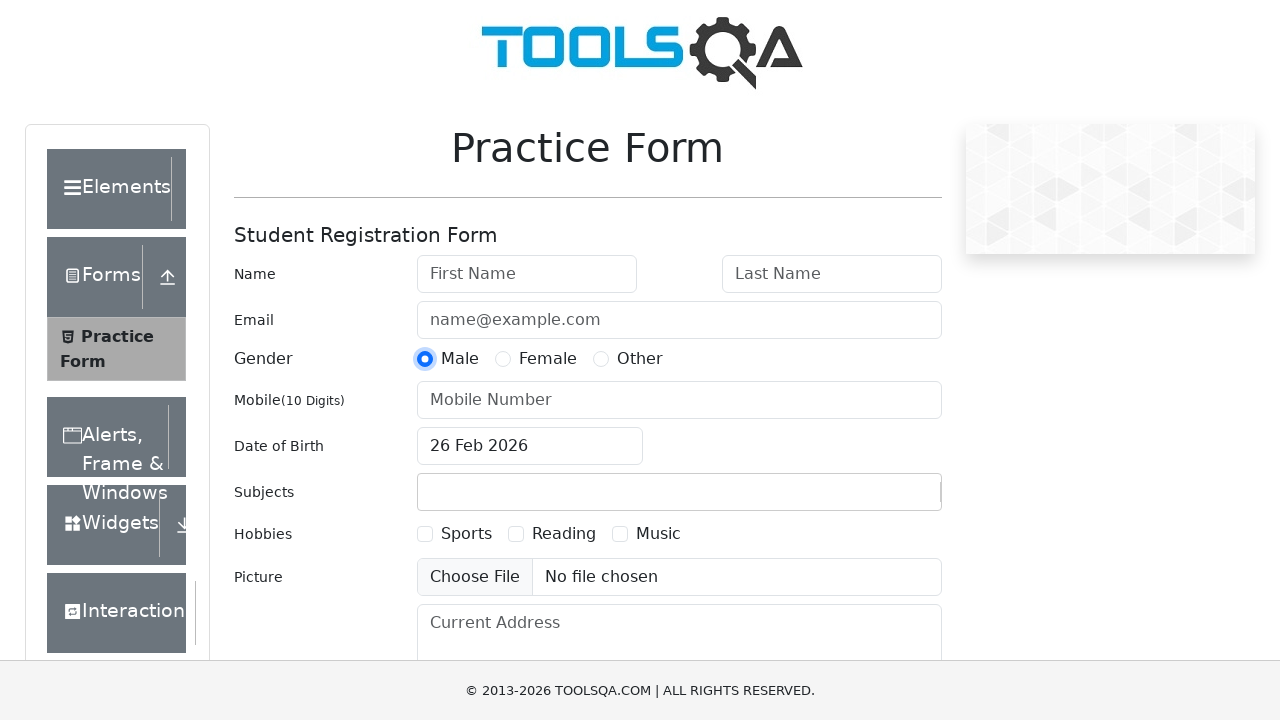

Filled first name field with 'Srikanth' on #firstName
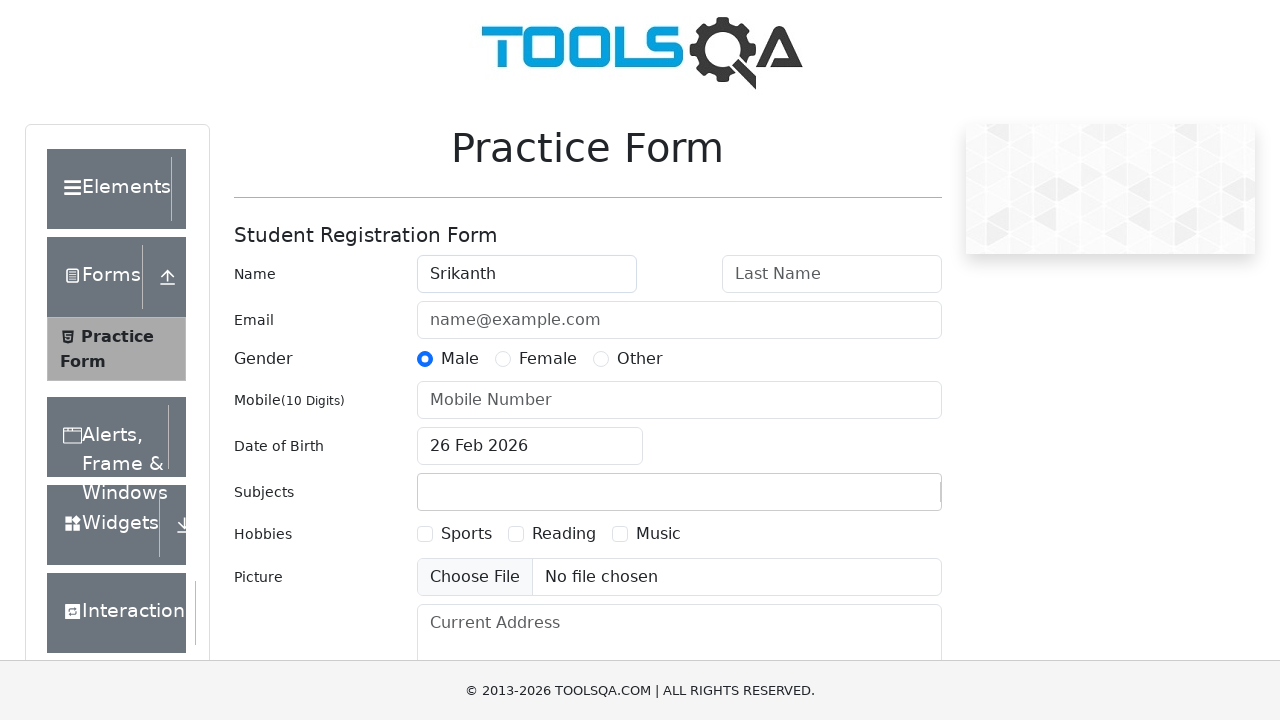

Scrolled down the page to position 200px
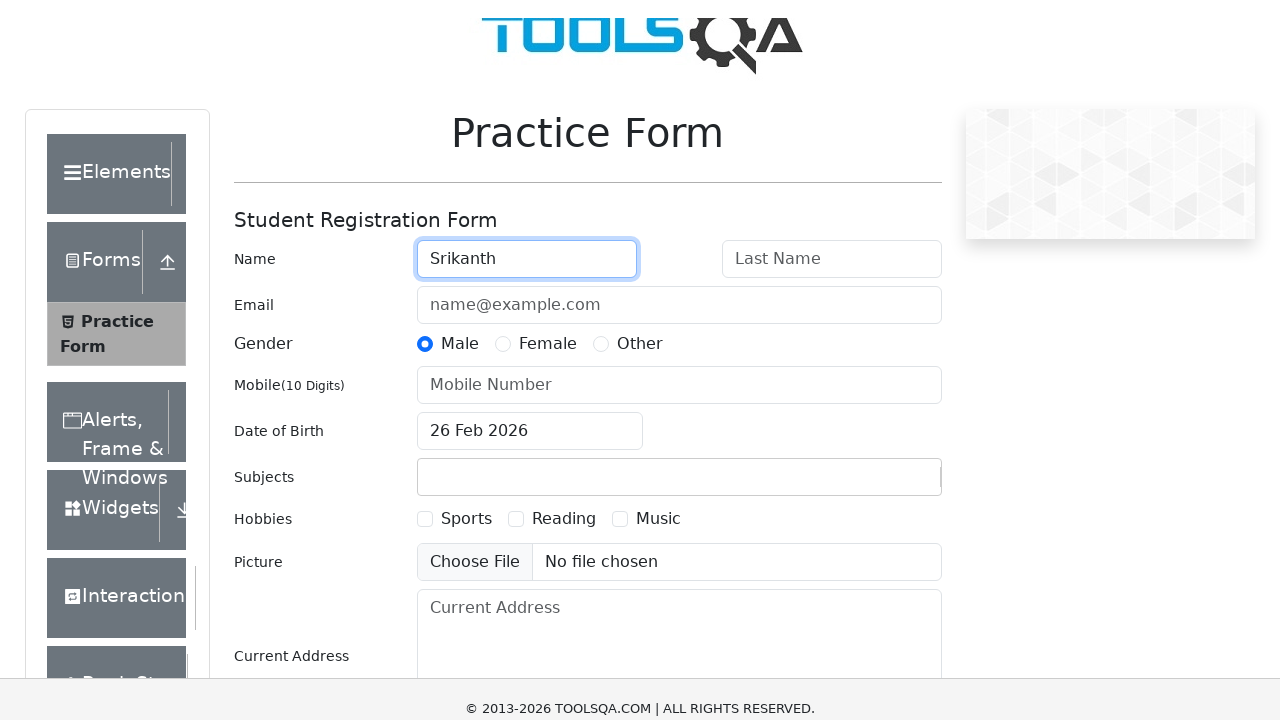

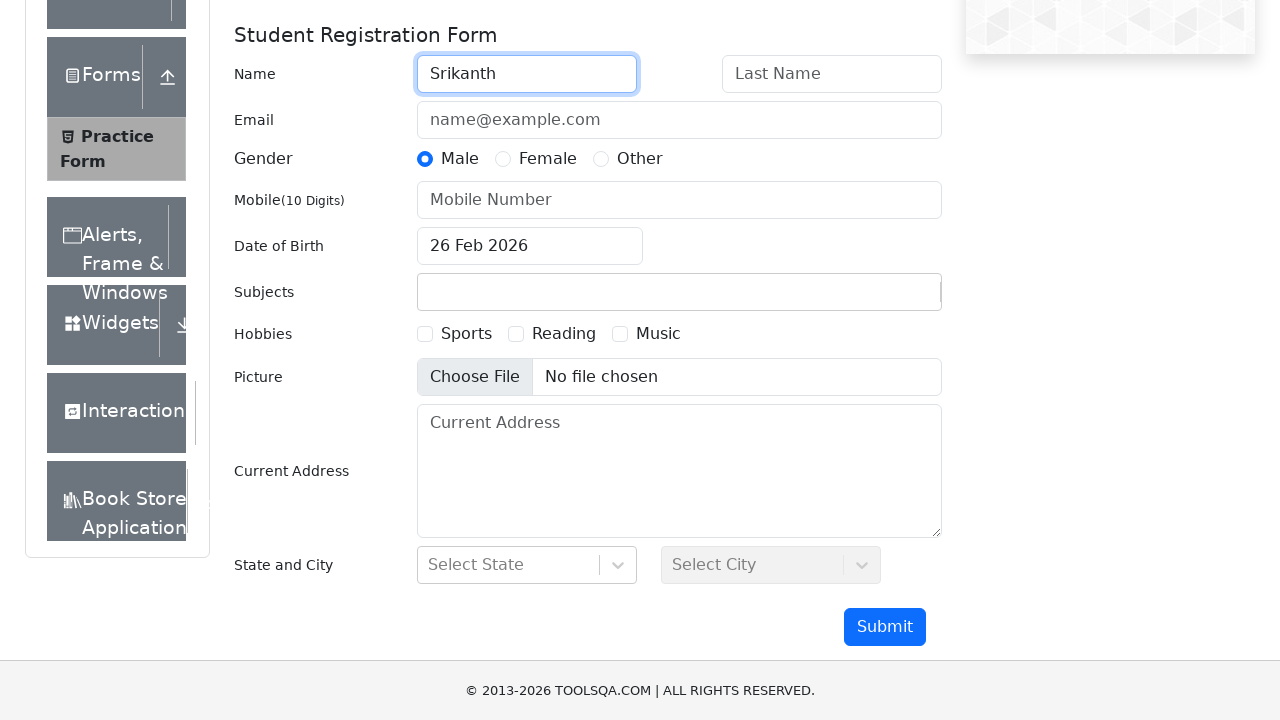